Tests navigation to the buttons page and verifies the URL changes correctly

Starting URL: https://formy-project.herokuapp.com

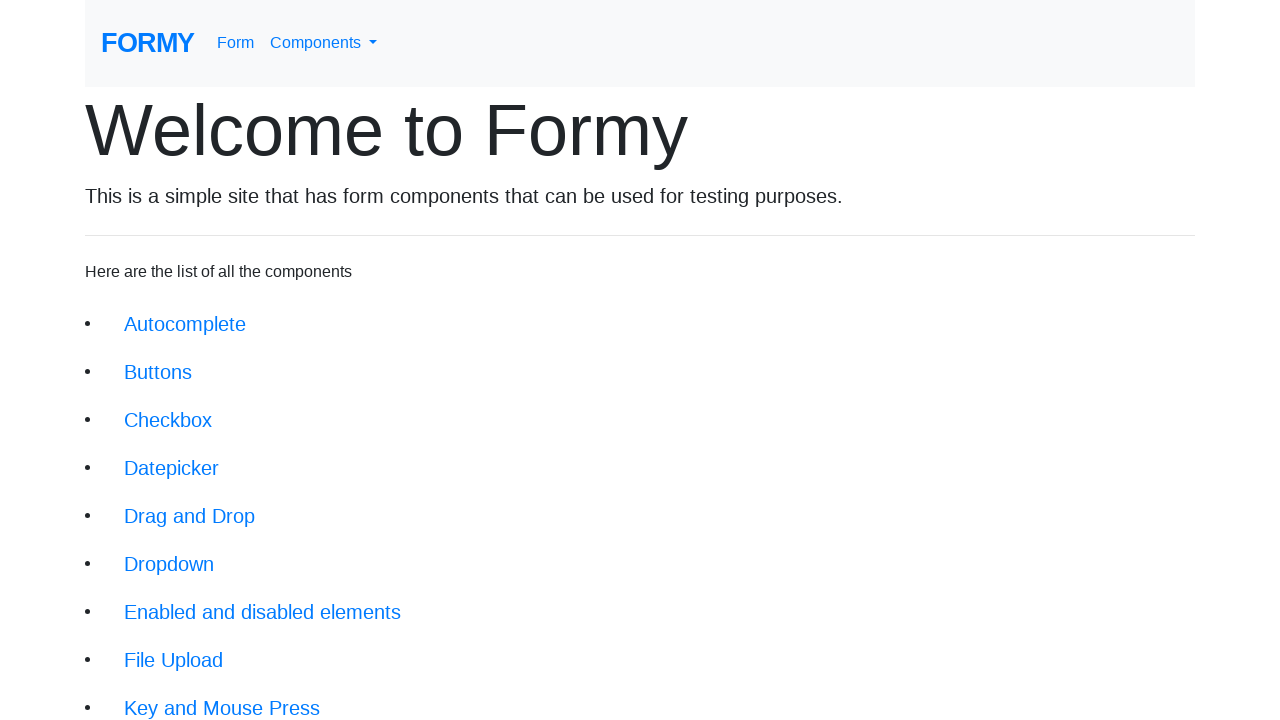

Clicked on buttons navigation link at (158, 372) on xpath=//li/a[@href='/buttons']
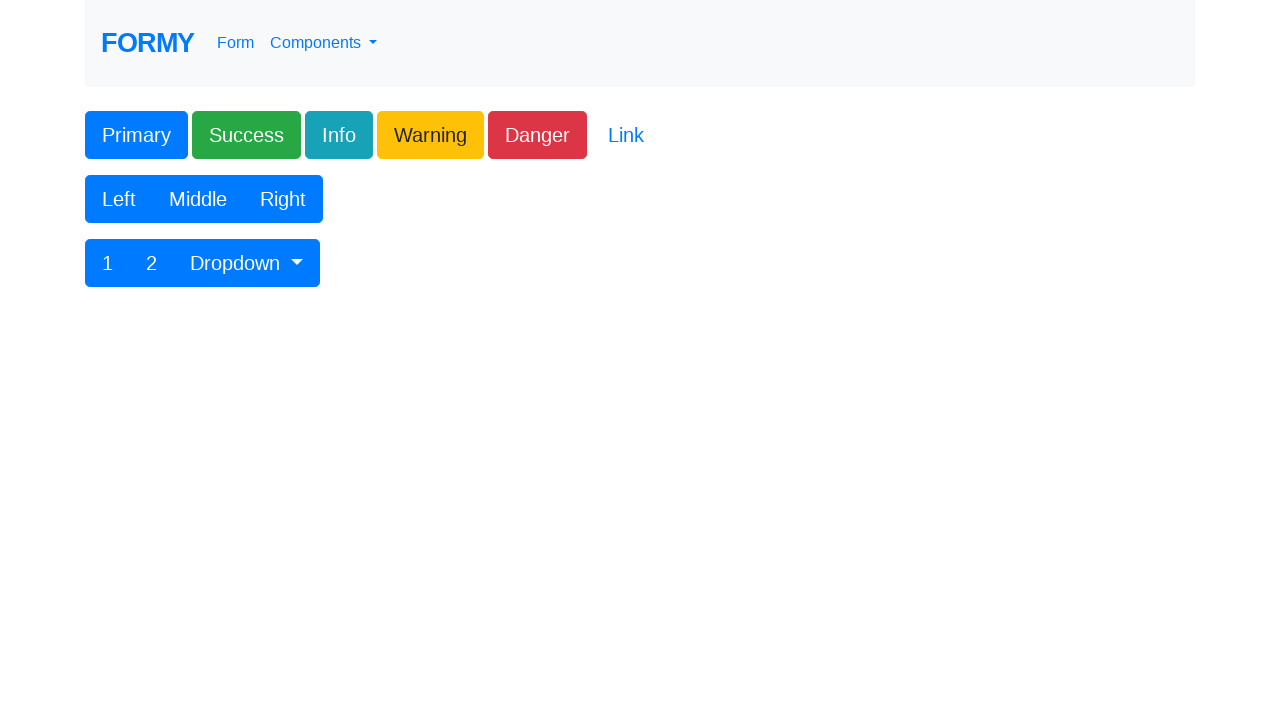

Navigation to buttons page completed - URL changed to /buttons
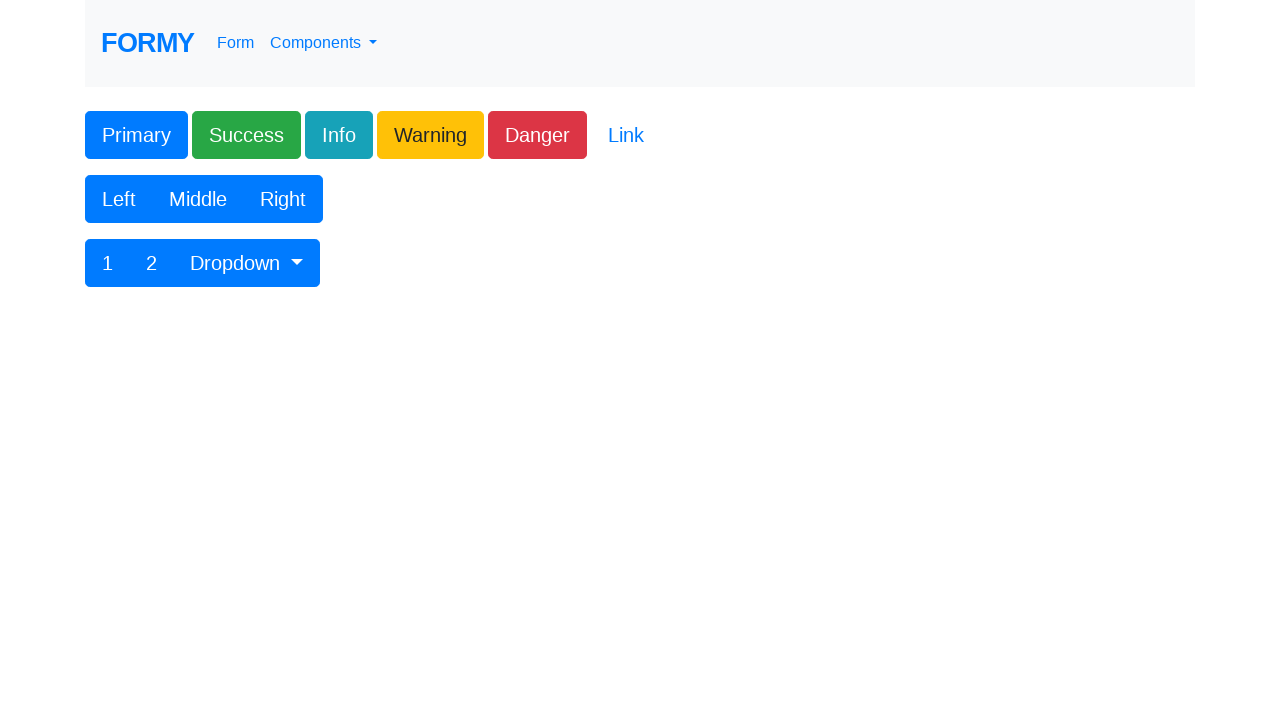

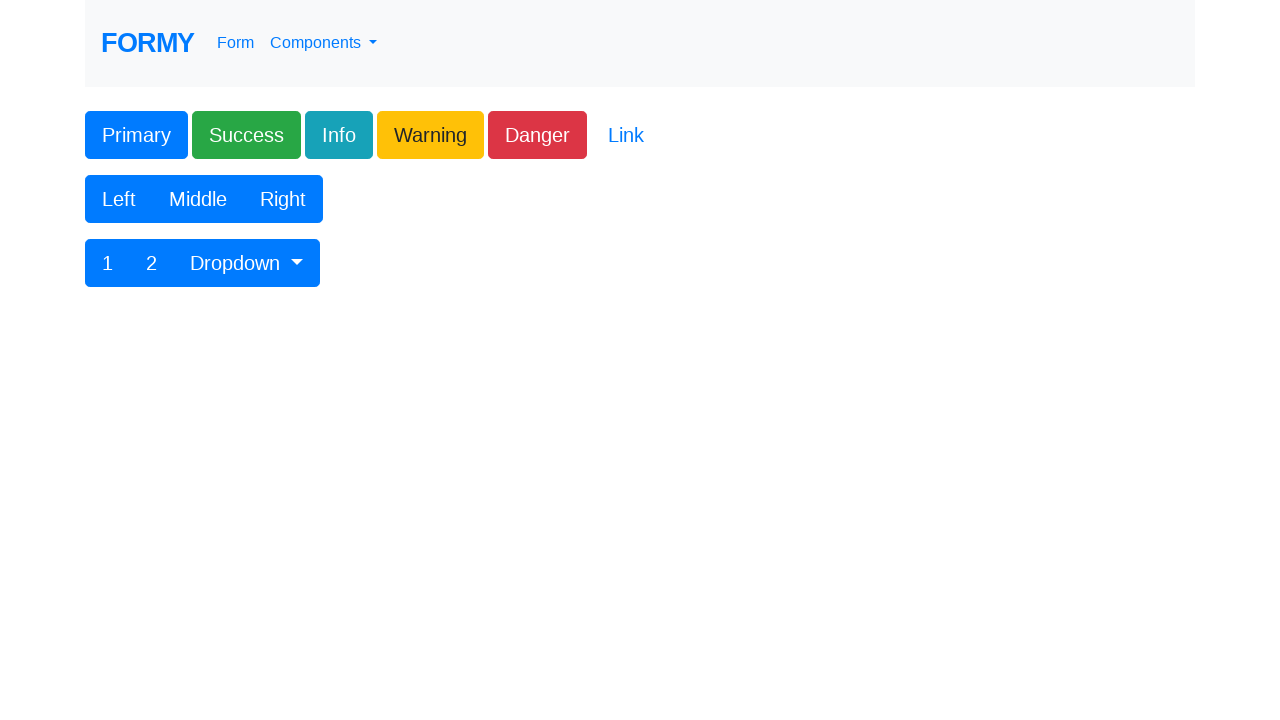